Tests un-marking todo items as complete by unchecking a previously checked item.

Starting URL: https://demo.playwright.dev/todomvc

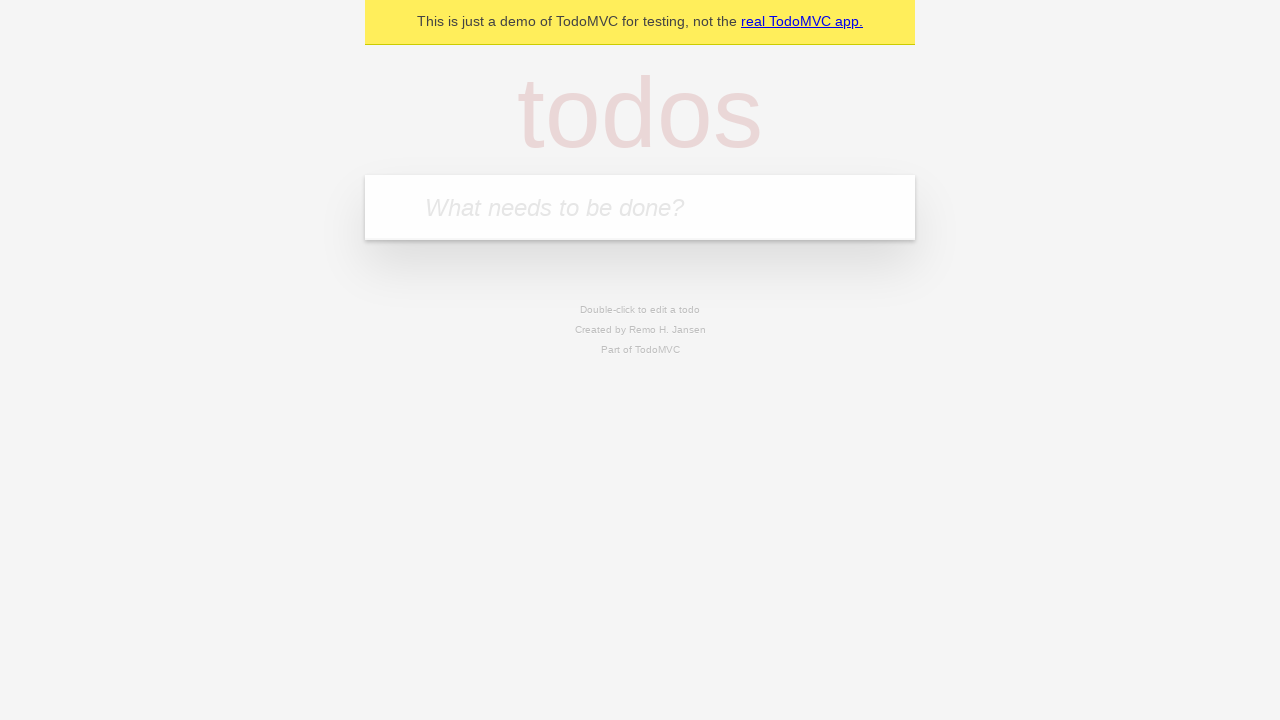

Filled todo input with 'buy some cheese' on internal:attr=[placeholder="What needs to be done?"i]
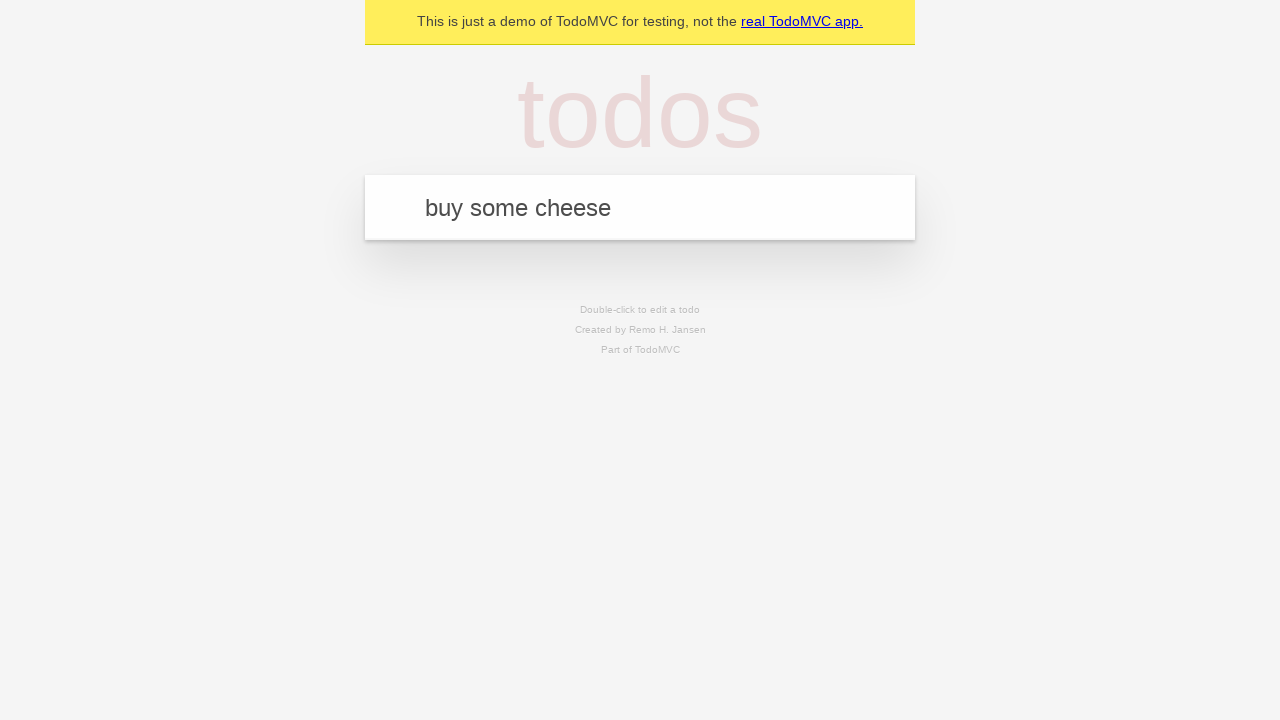

Pressed Enter to create first todo item on internal:attr=[placeholder="What needs to be done?"i]
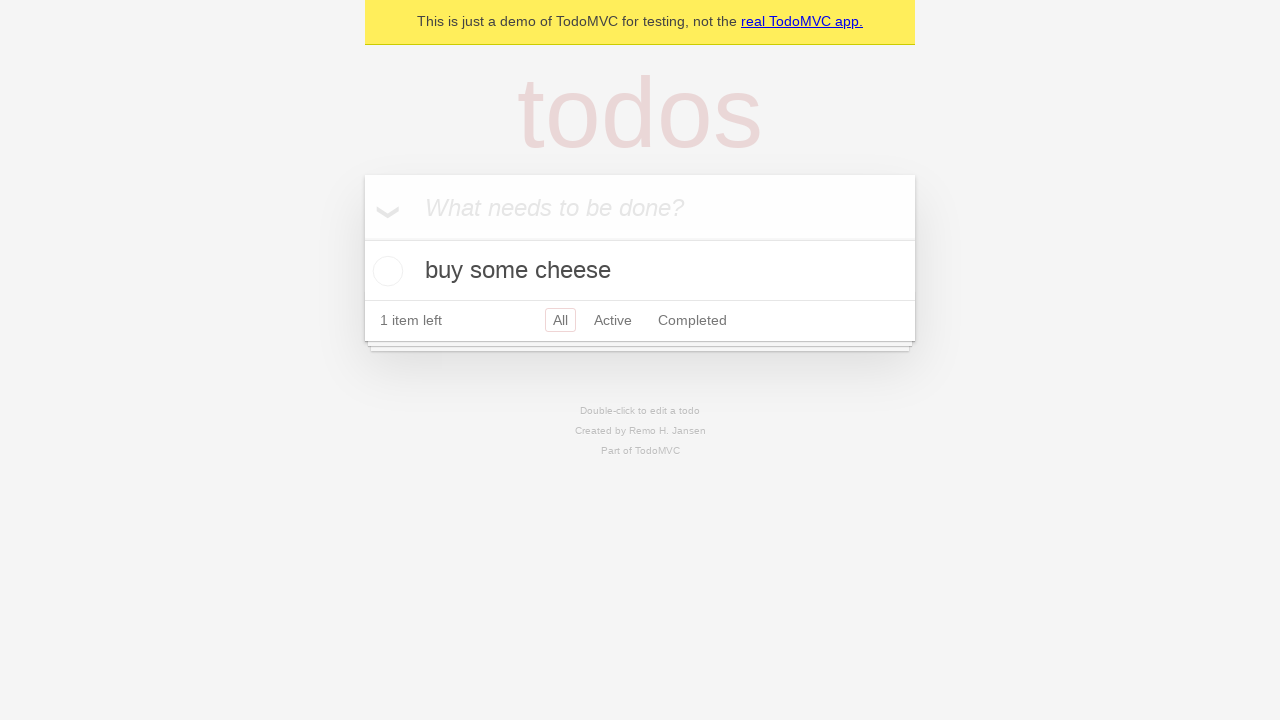

Filled todo input with 'feed the cat' on internal:attr=[placeholder="What needs to be done?"i]
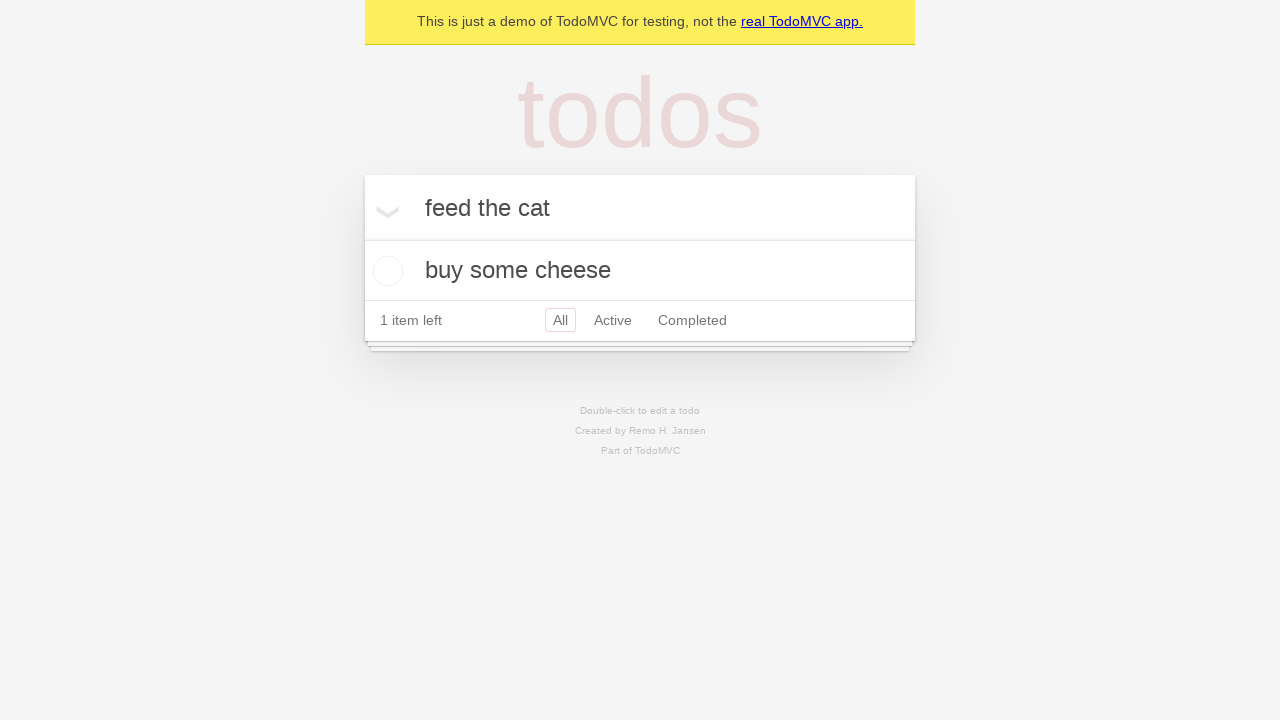

Pressed Enter to create second todo item on internal:attr=[placeholder="What needs to be done?"i]
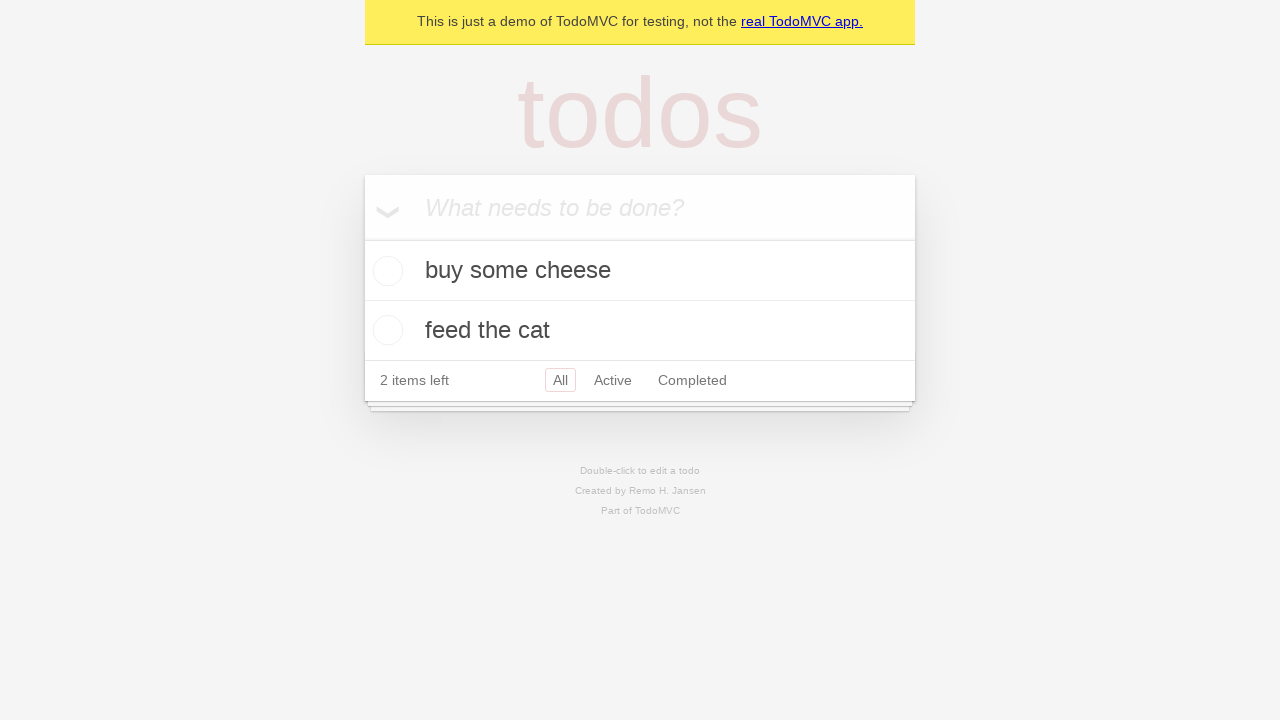

Checked the first todo item 'buy some cheese' at (385, 271) on internal:testid=[data-testid="todo-item"s] >> nth=0 >> internal:role=checkbox
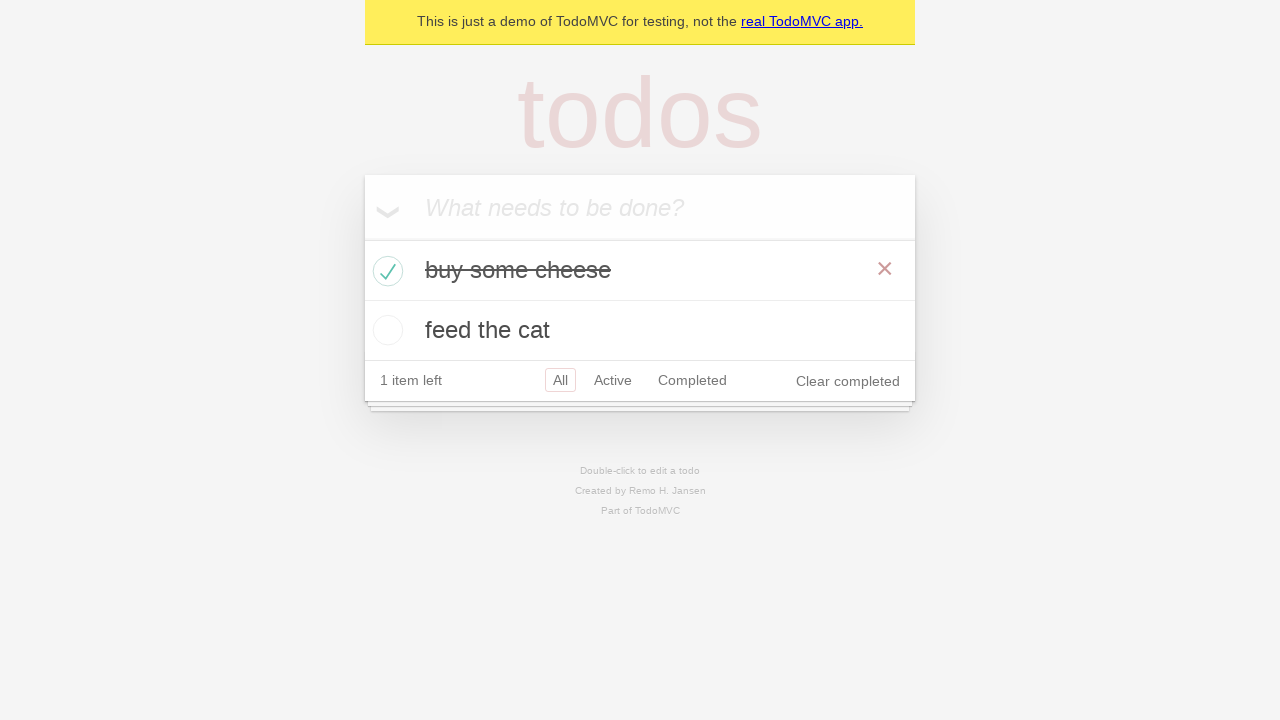

Unchecked the first todo item to un-mark it as complete at (385, 271) on internal:testid=[data-testid="todo-item"s] >> nth=0 >> internal:role=checkbox
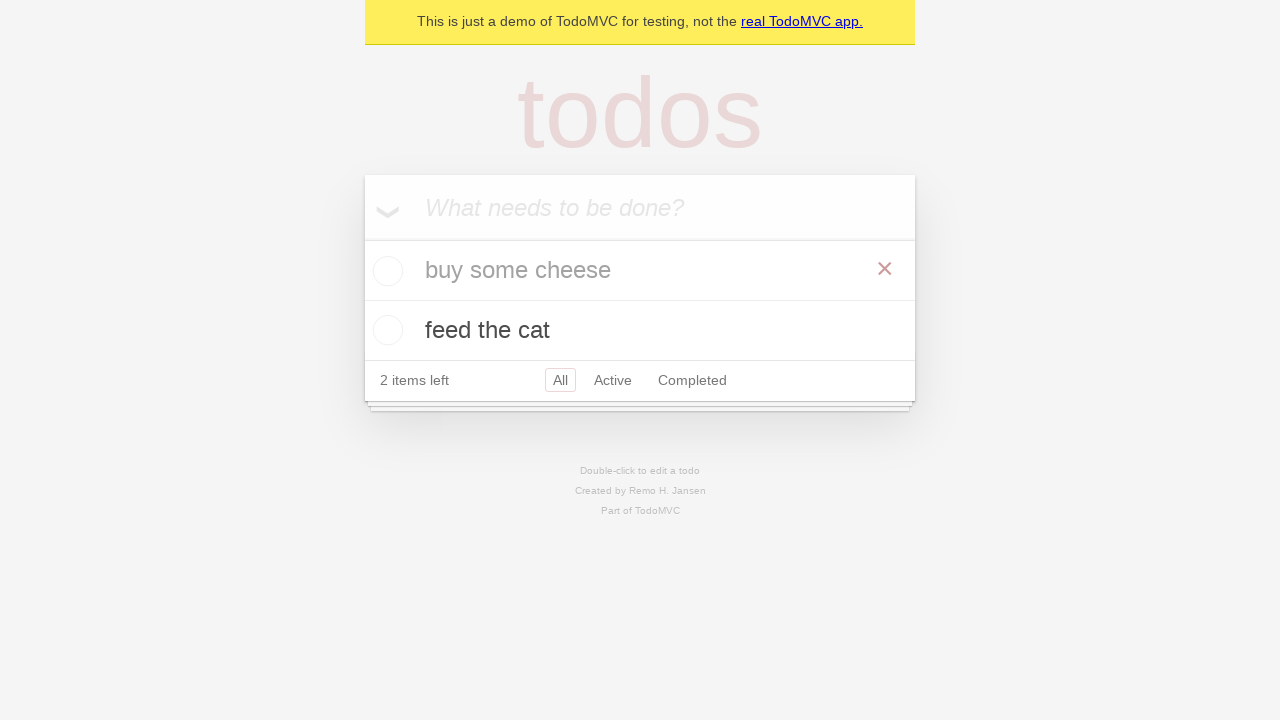

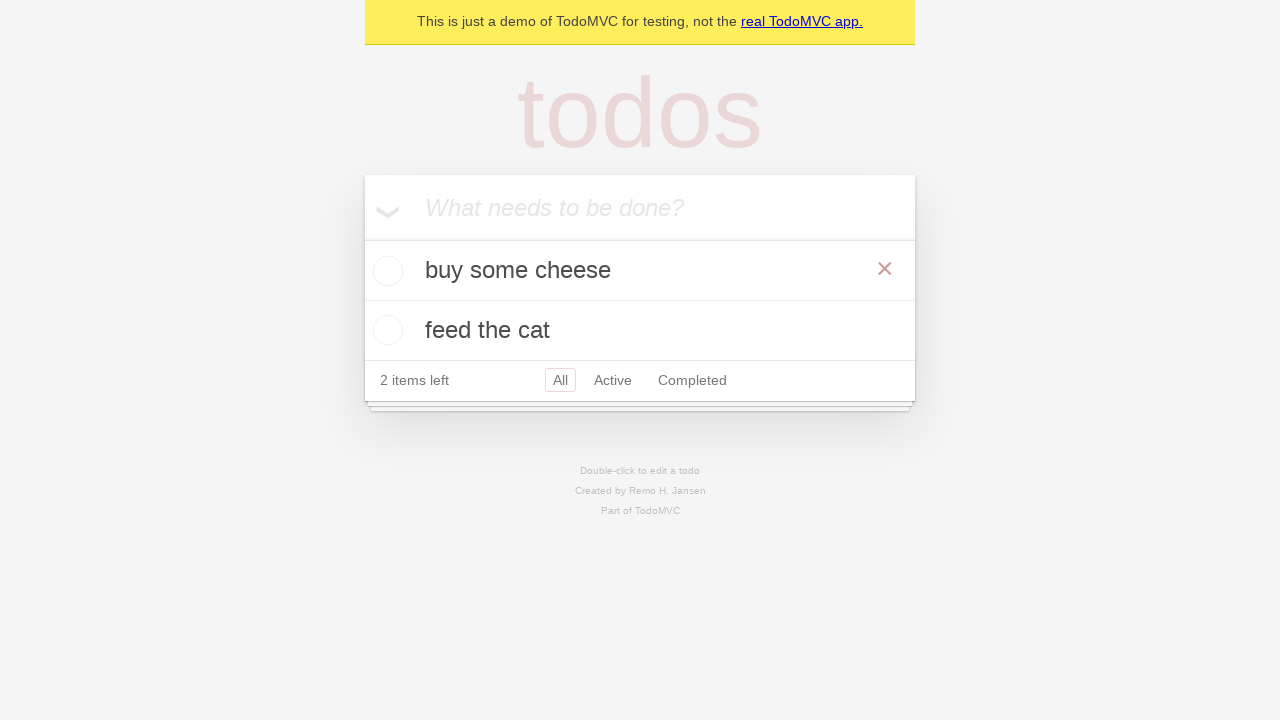